Tests the "Webmail" link navigation and verifies the Gmail page loads

Starting URL: https://www.ifmg.edu.br/sabara

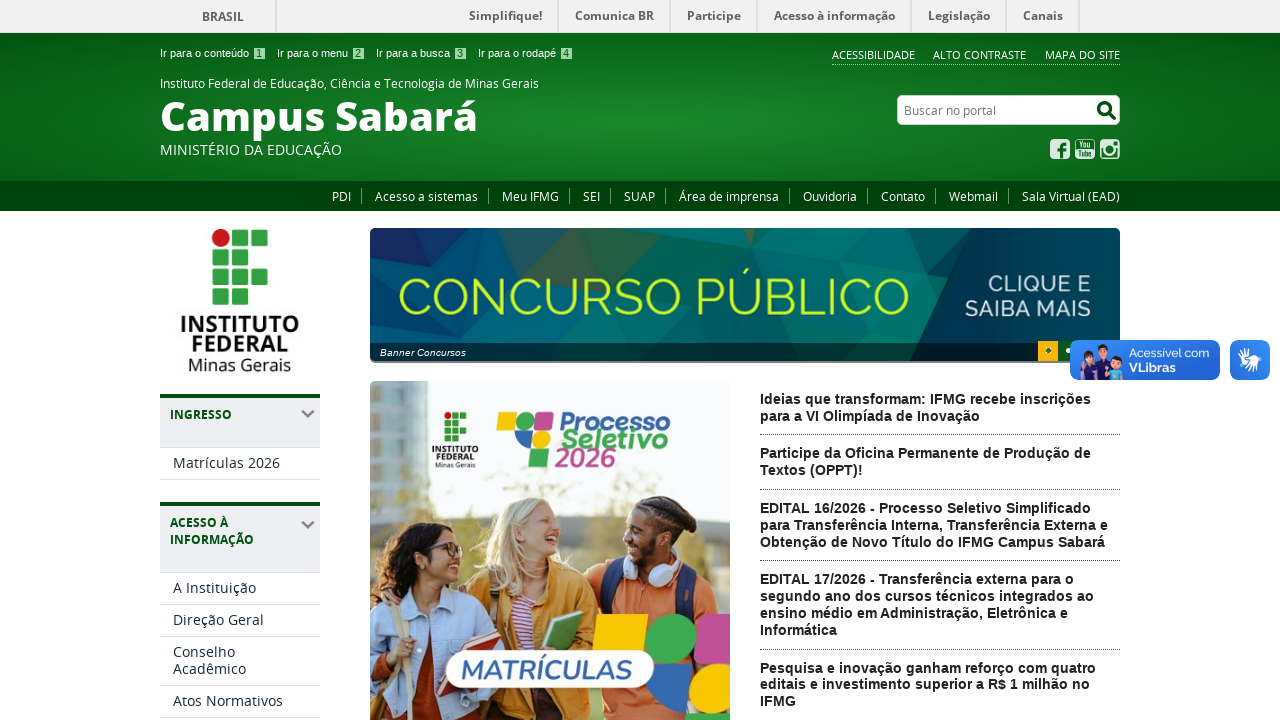

Clicked on 'Webmail' link at (974, 196) on text=Webmail
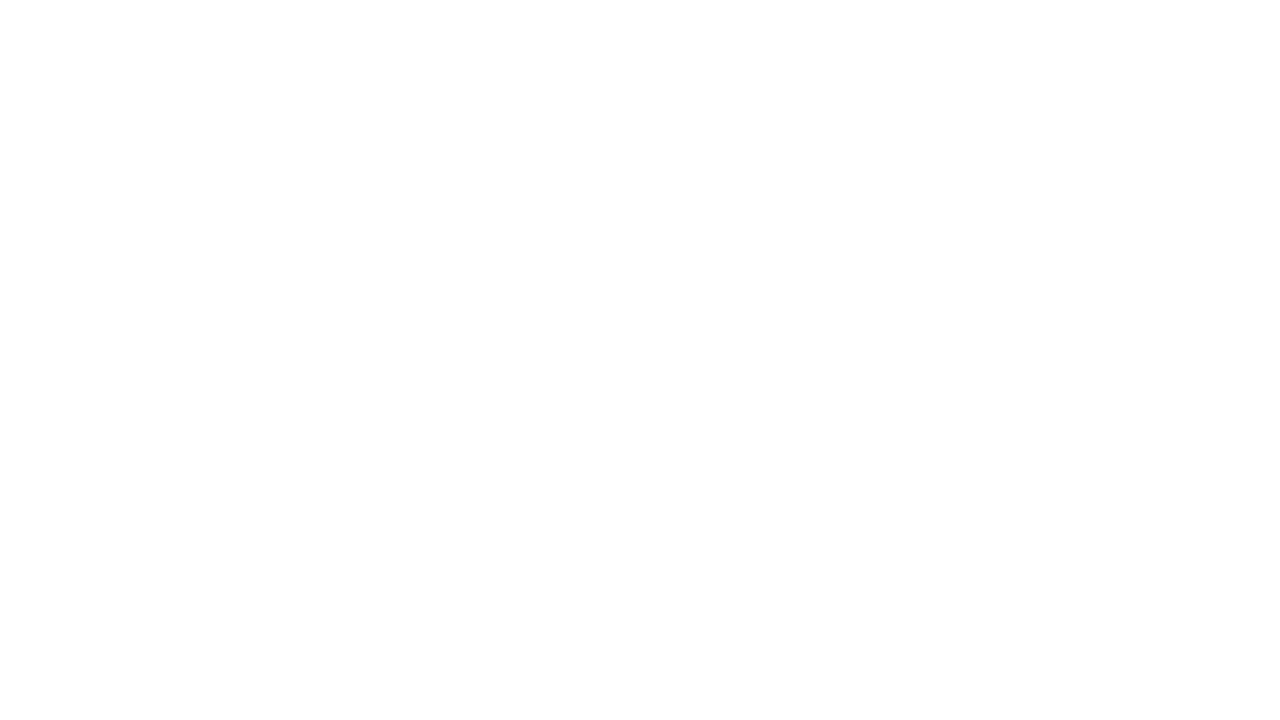

Gmail page loaded successfully
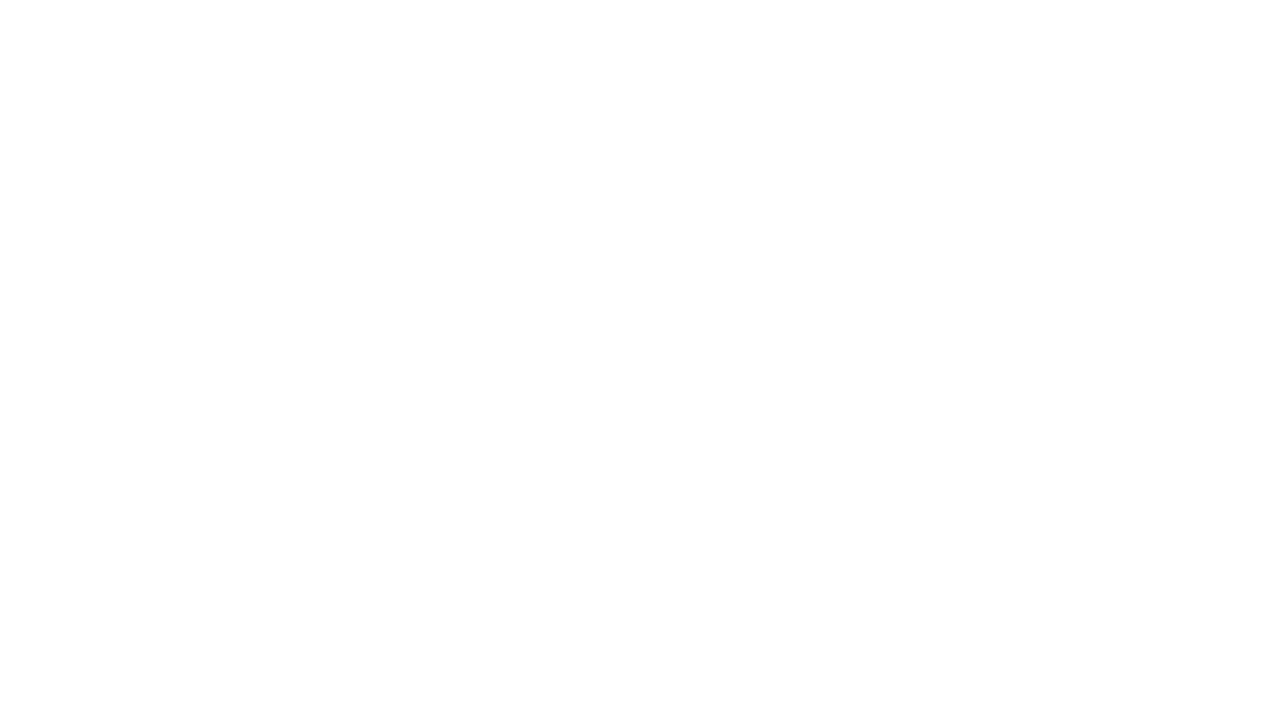

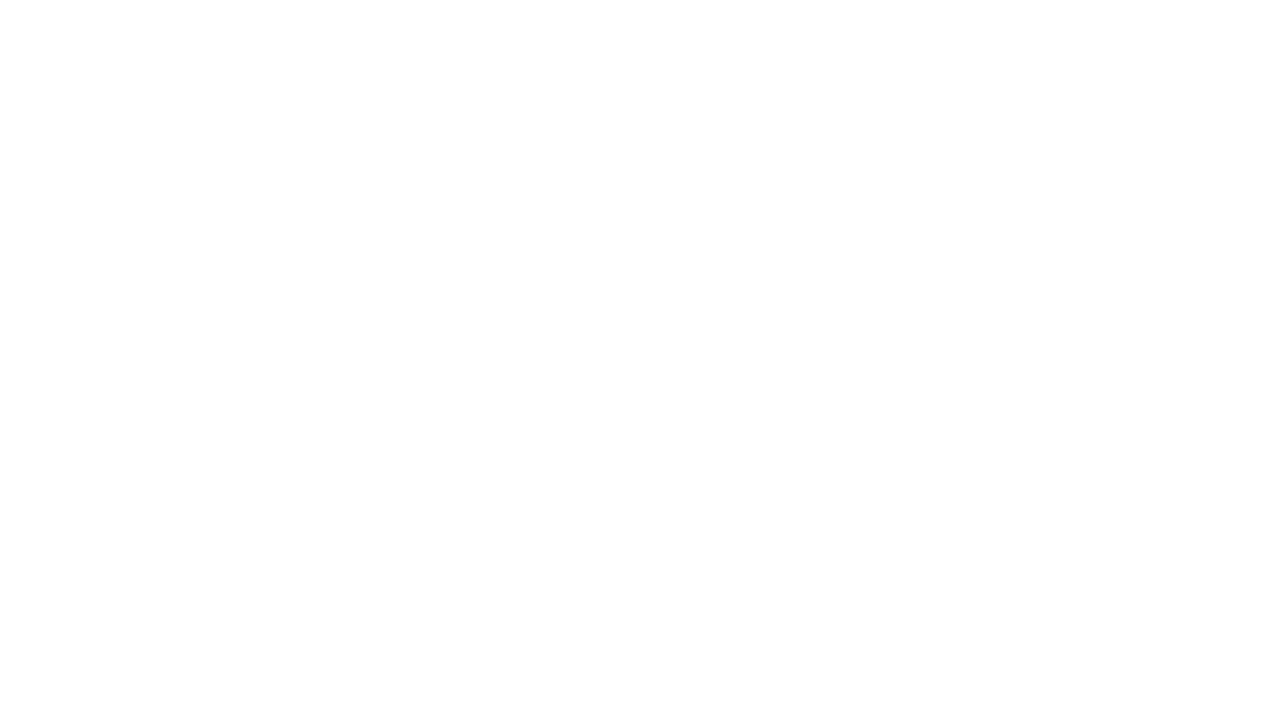